Tests radio button interaction by clicking on the Tennis radio button option

Starting URL: https://practice.expandtesting.com/radio-buttons

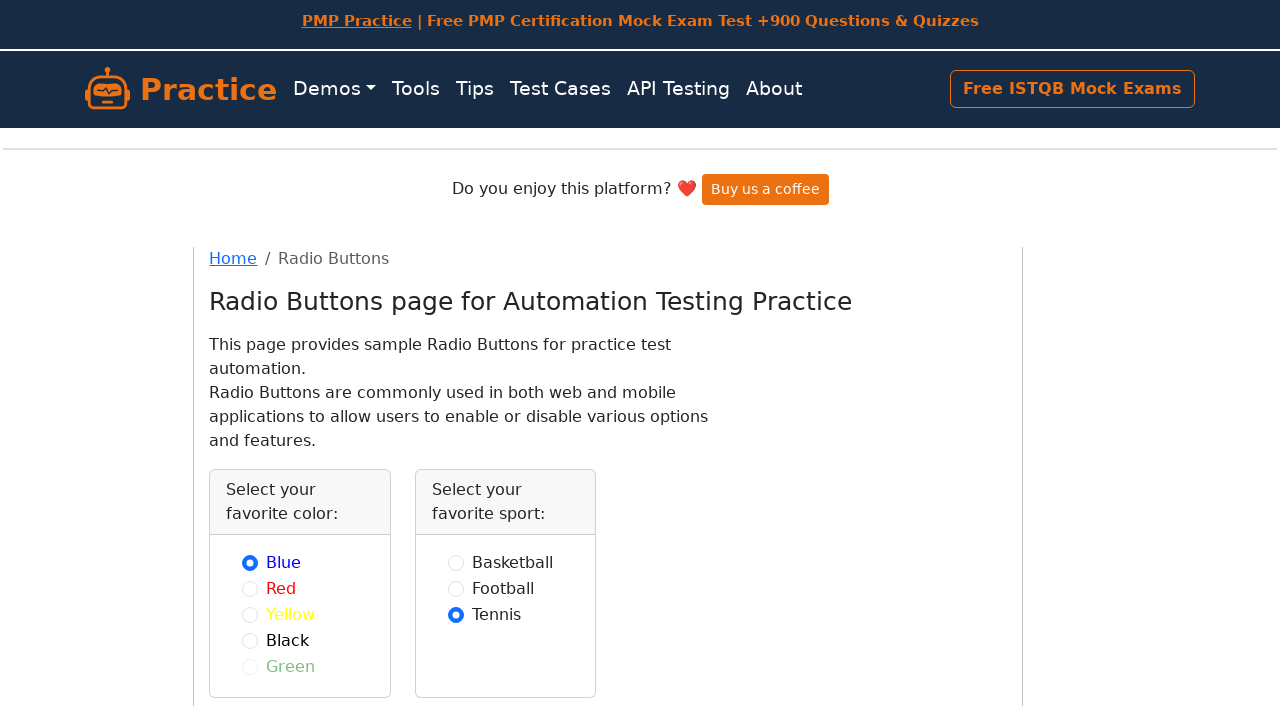

Navigated to radio buttons practice page
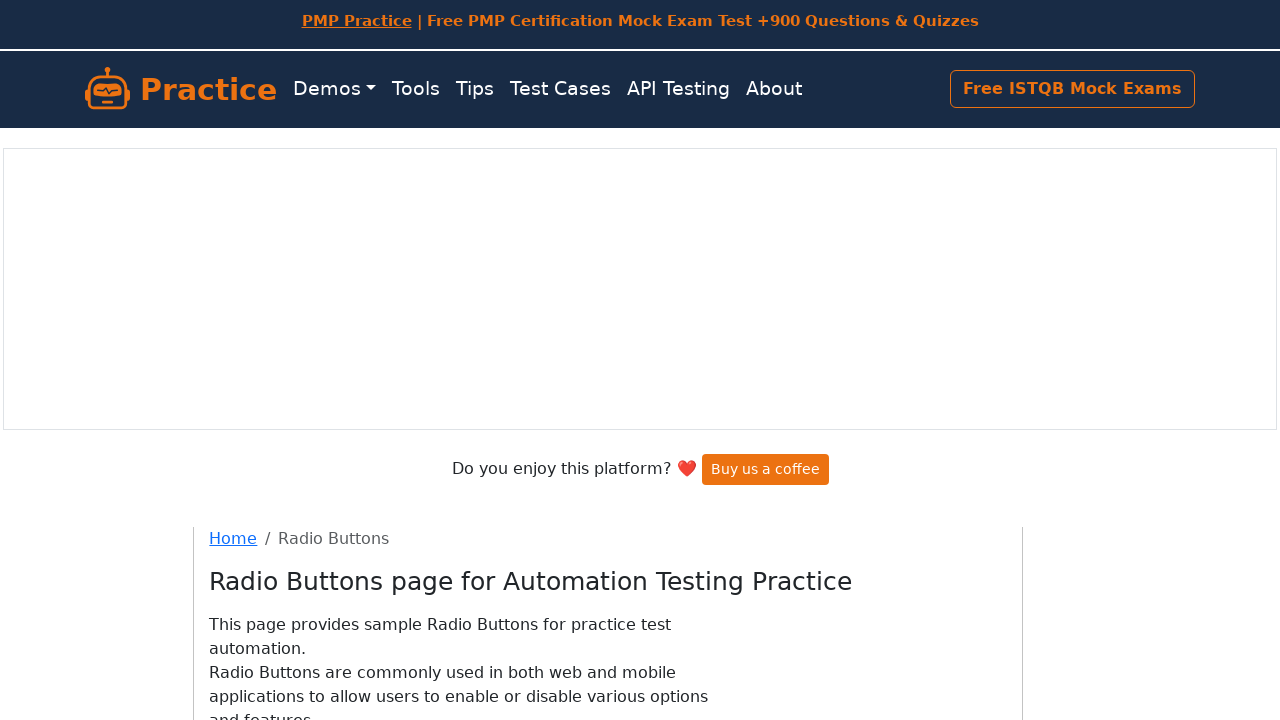

Clicked the Tennis radio button option at (456, 400) on internal:role=radio[name="Tennis"i]
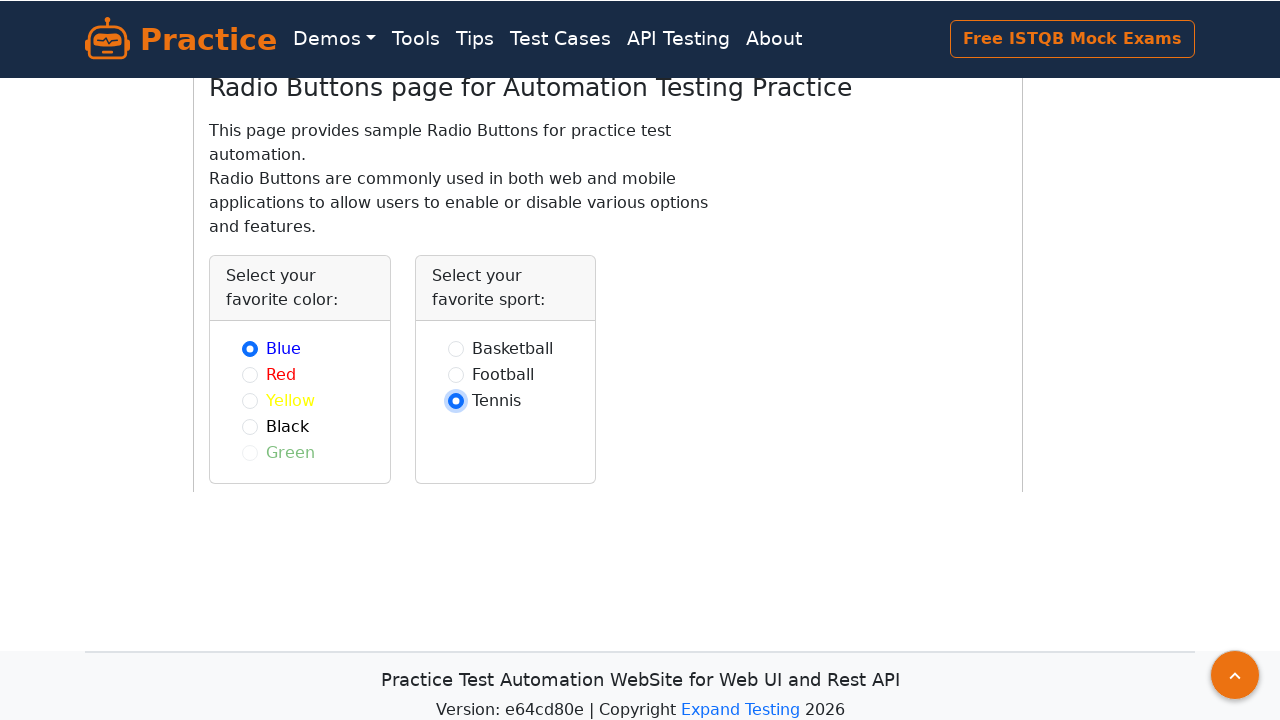

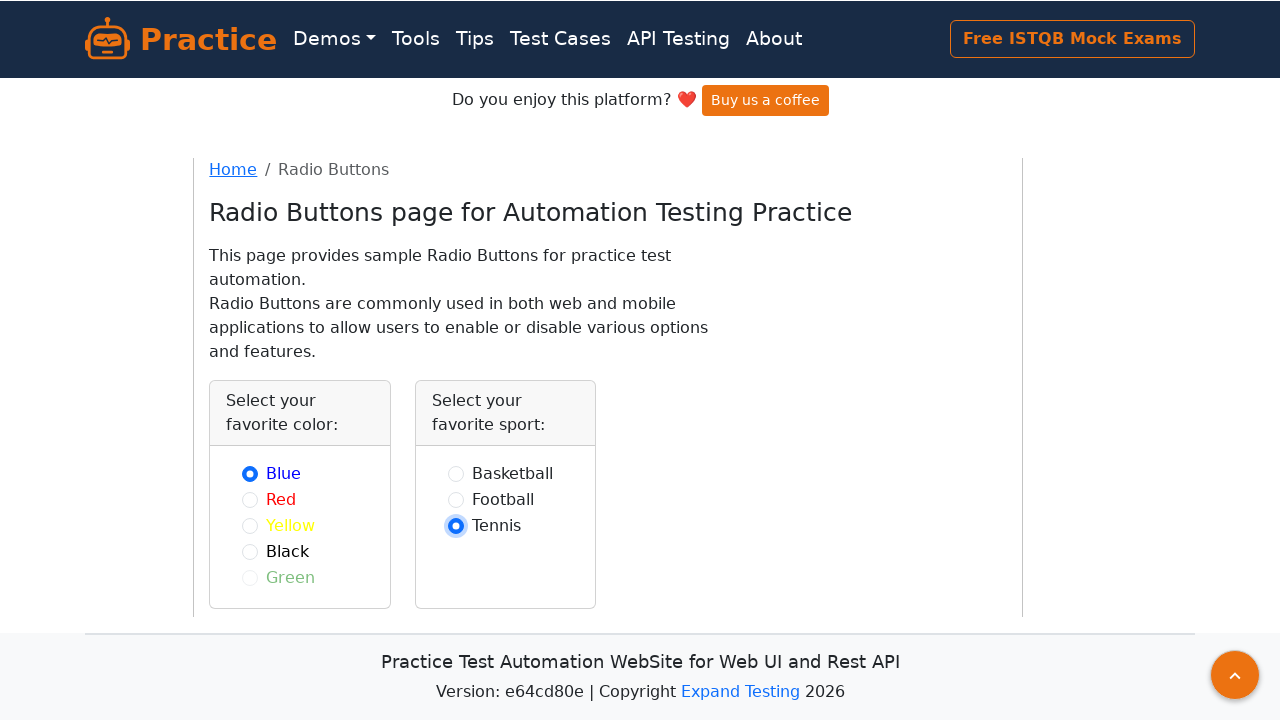